Tests the scroll-to-top button functionality by scrolling down the page and clicking the scroll button to return to the top

Starting URL: https://www.uni-hamburg.de/

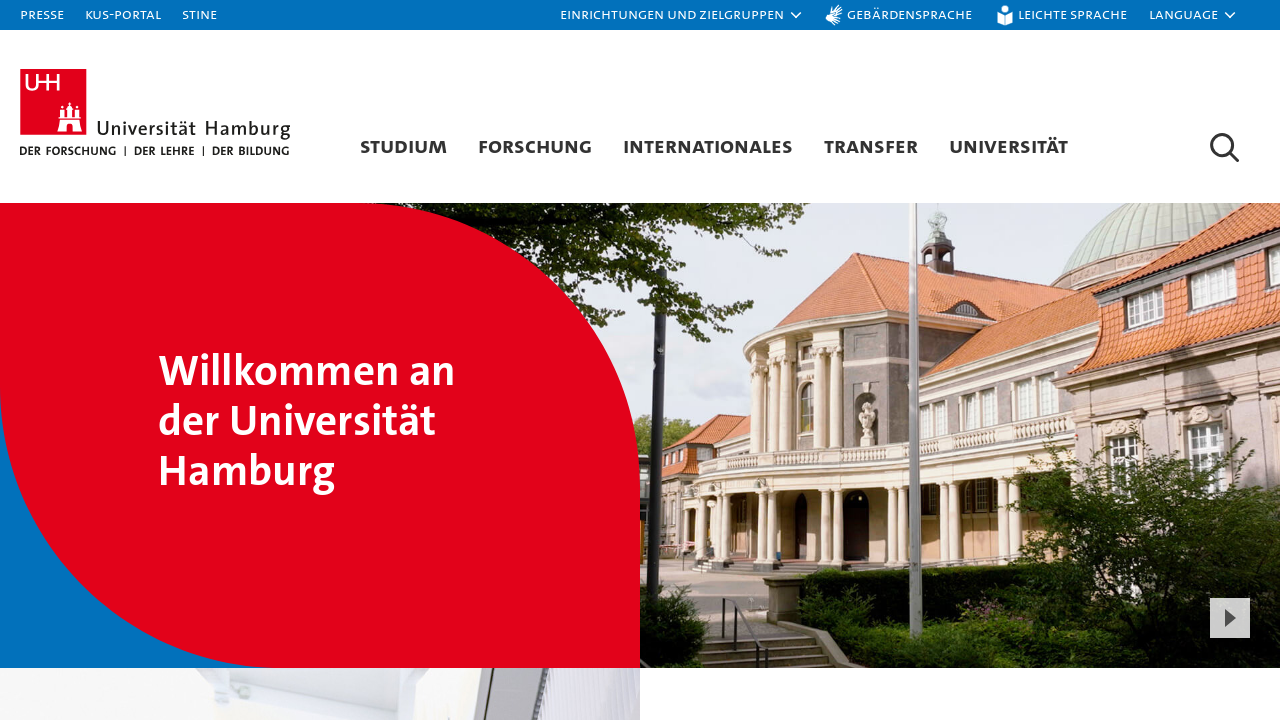

Scrolled down the page by 8000 pixels
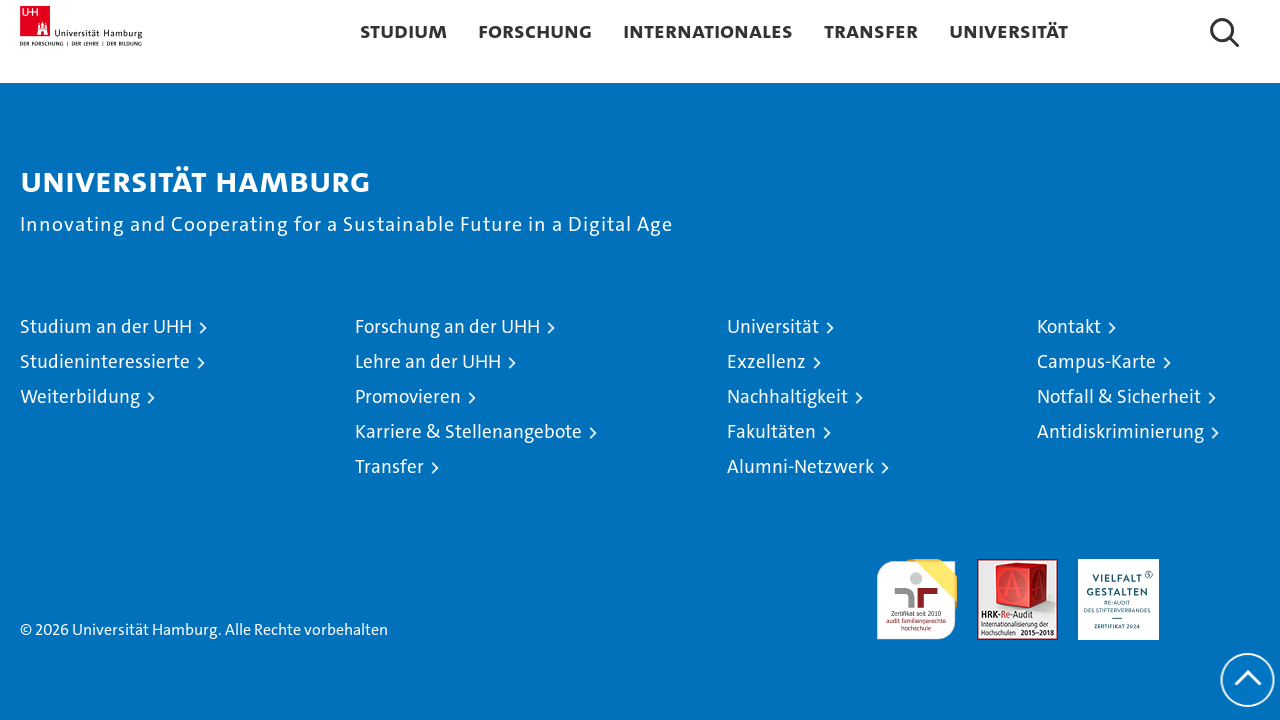

Waited for scroll to complete and scroll-to-top button to appear
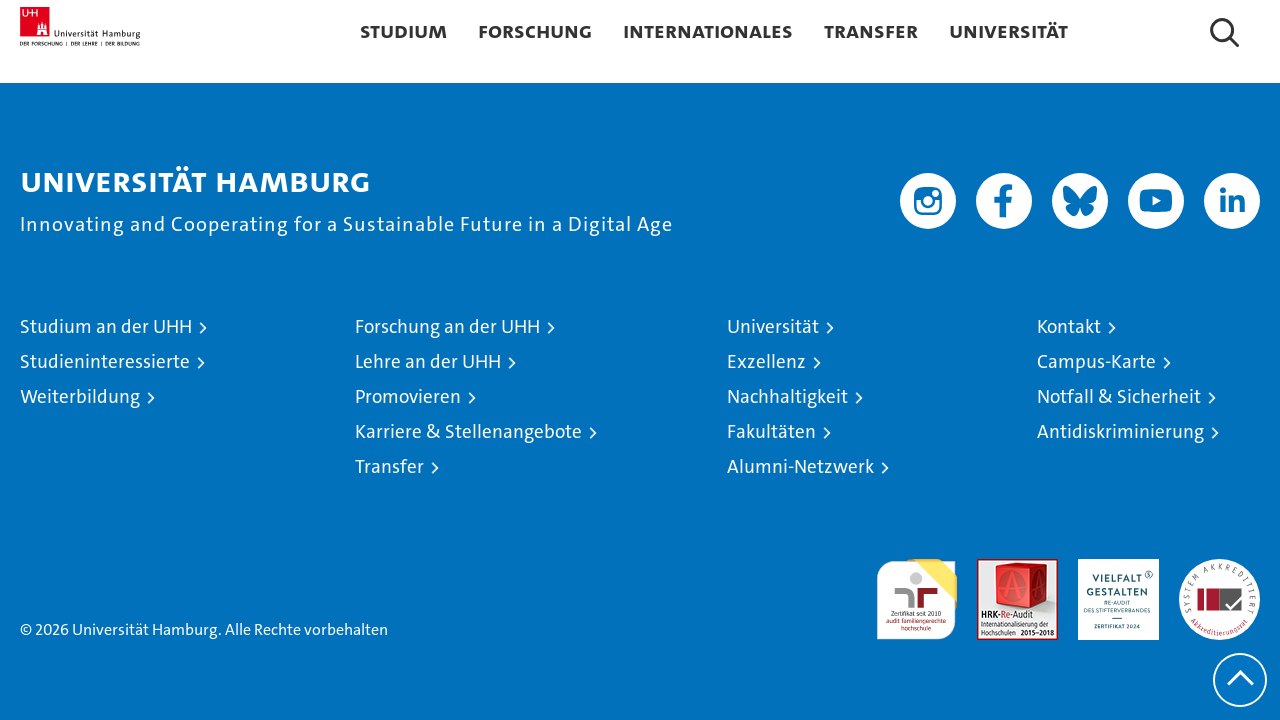

Clicked the scroll-to-top button at (1240, 680) on #scrollTopButton2
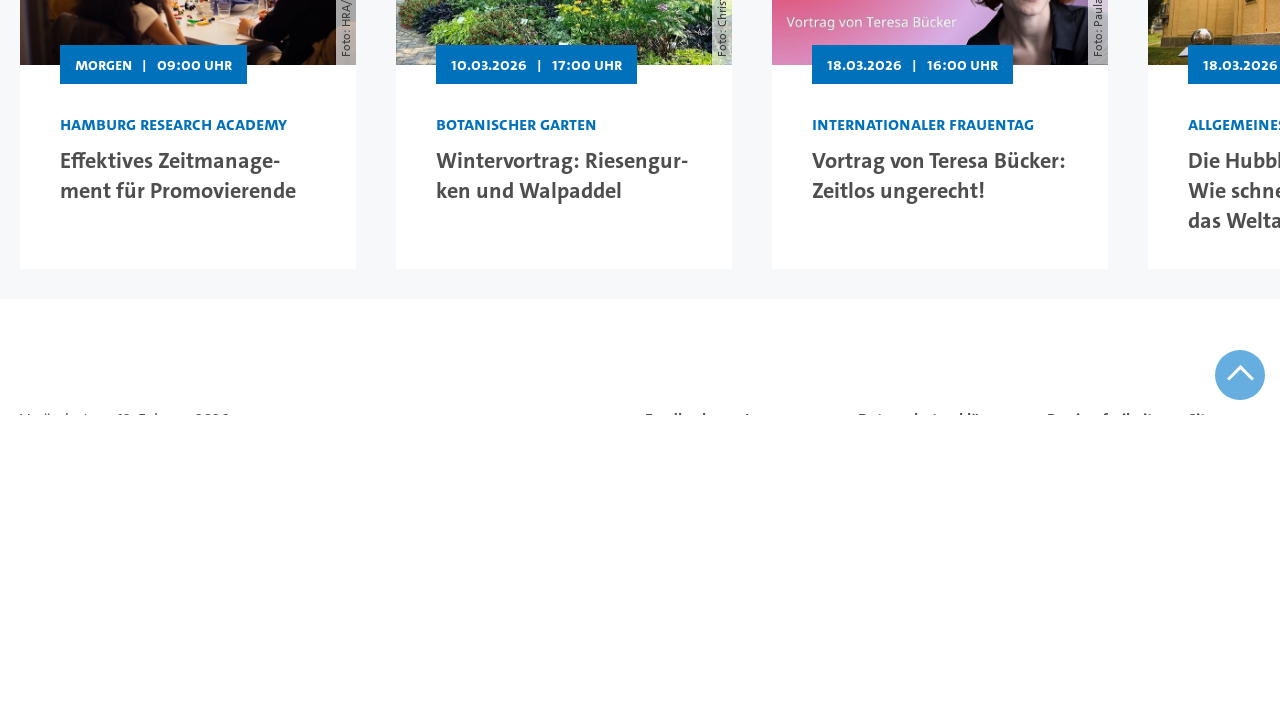

Waited for scroll animation to complete and page returned to top
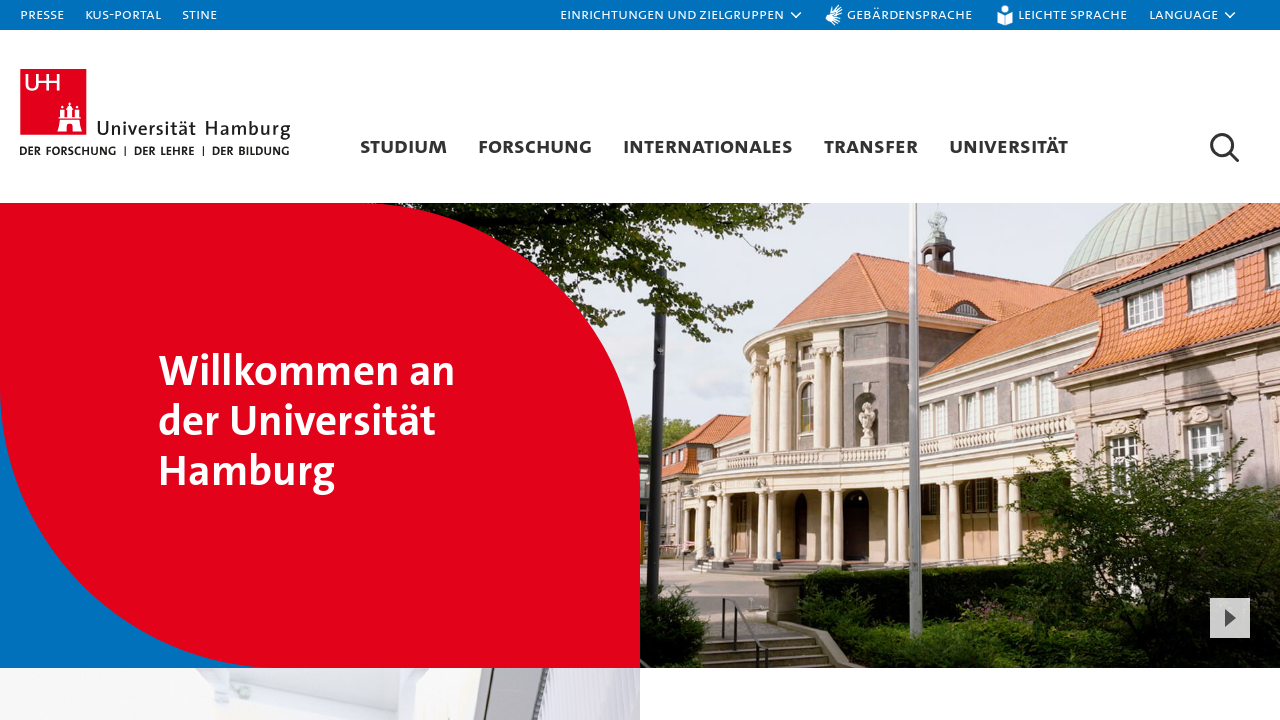

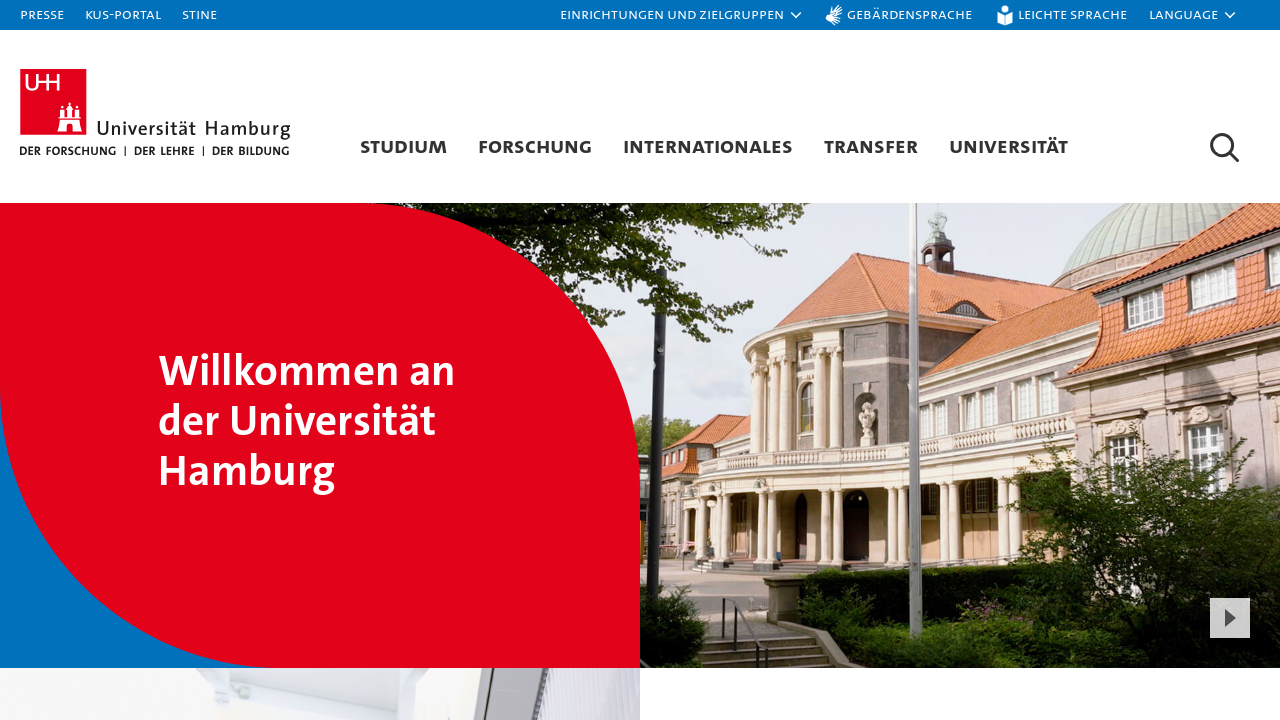